Tests window handling functionality by clicking a button that opens a new tab/window, then iterates through all window handles to switch between them and verify their titles

Starting URL: https://demo.automationtesting.in/Windows.html

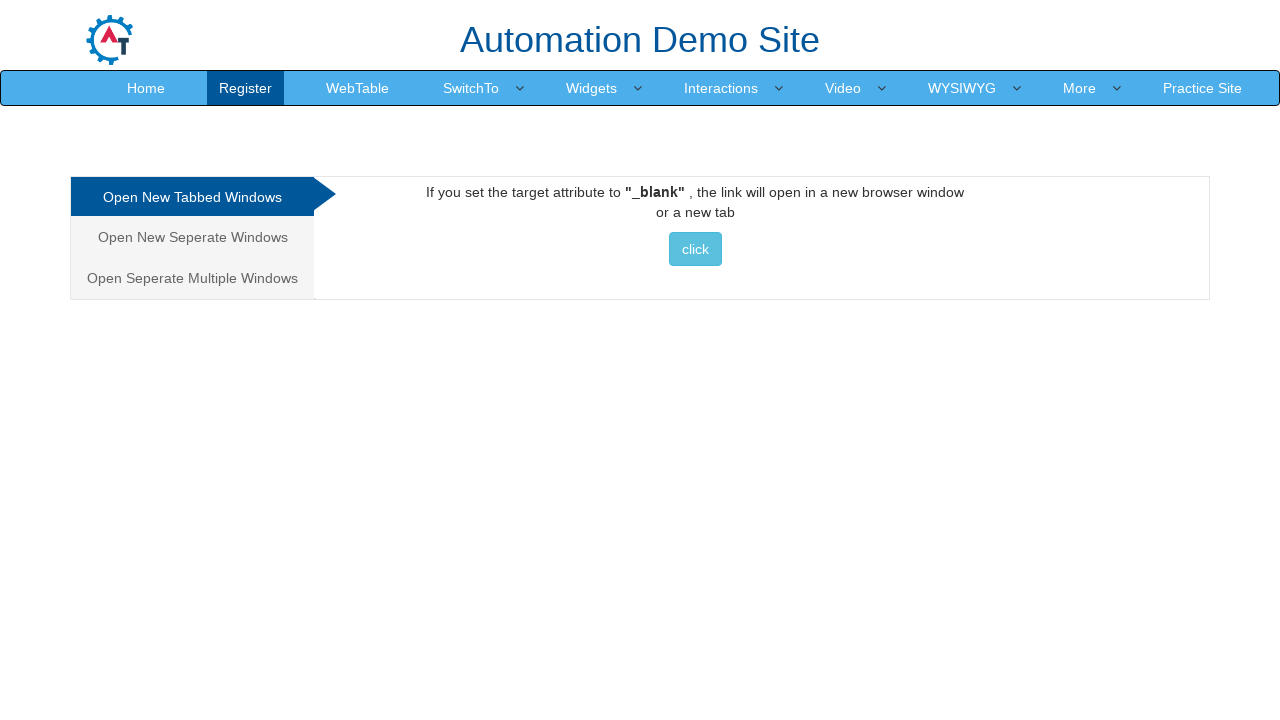

Clicked 'Open New Tabbed Window' button at (695, 249) on xpath=//*[@id="Tabbed"]/a/button
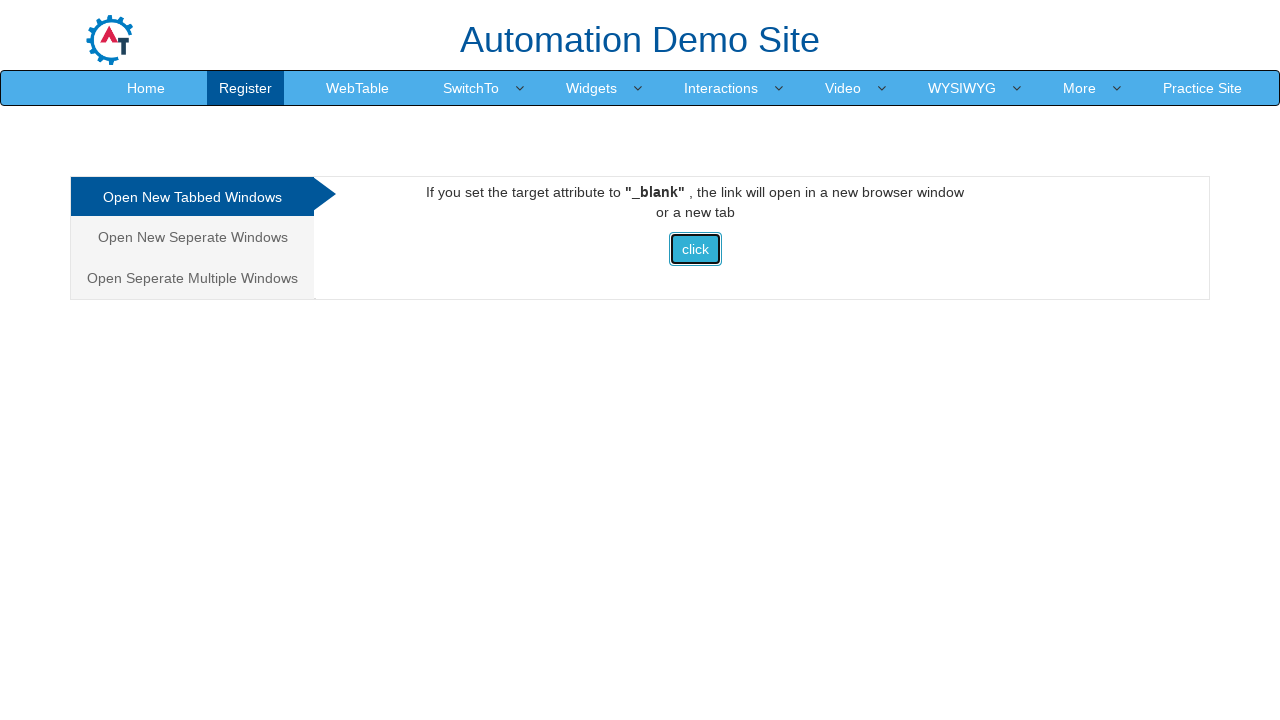

Waited 1000ms for new window/tab to open
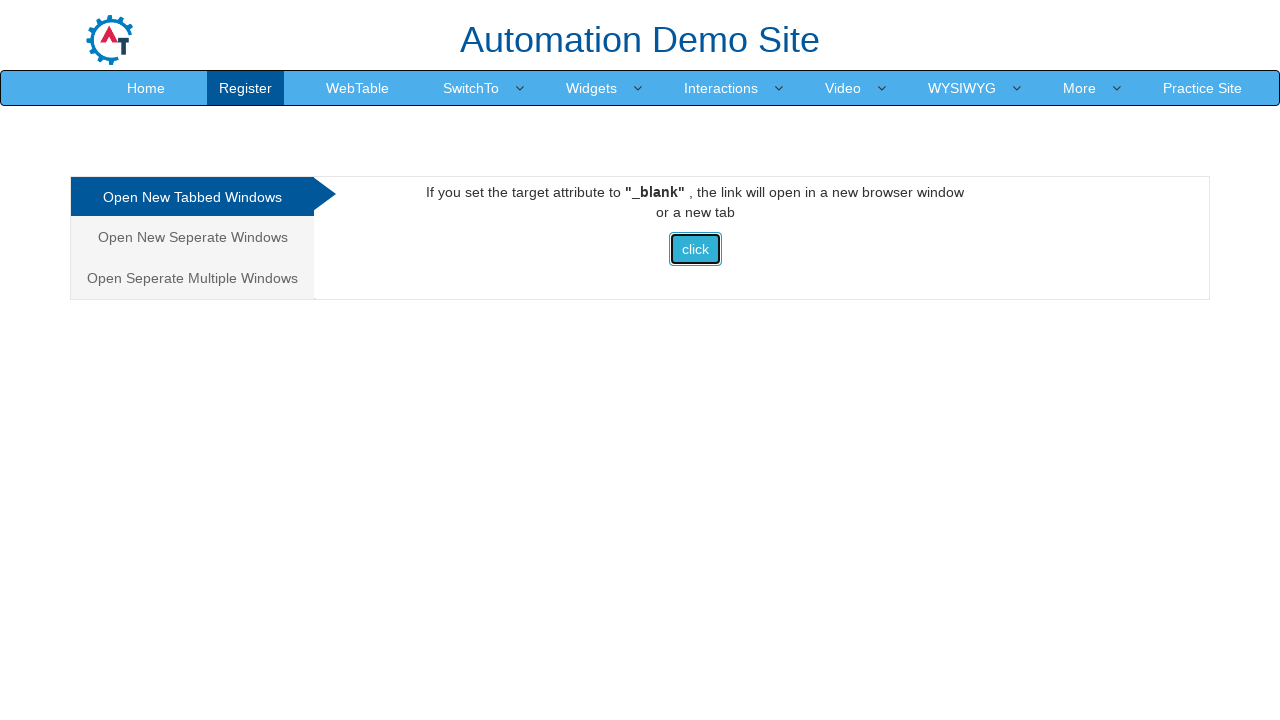

Retrieved all pages from context
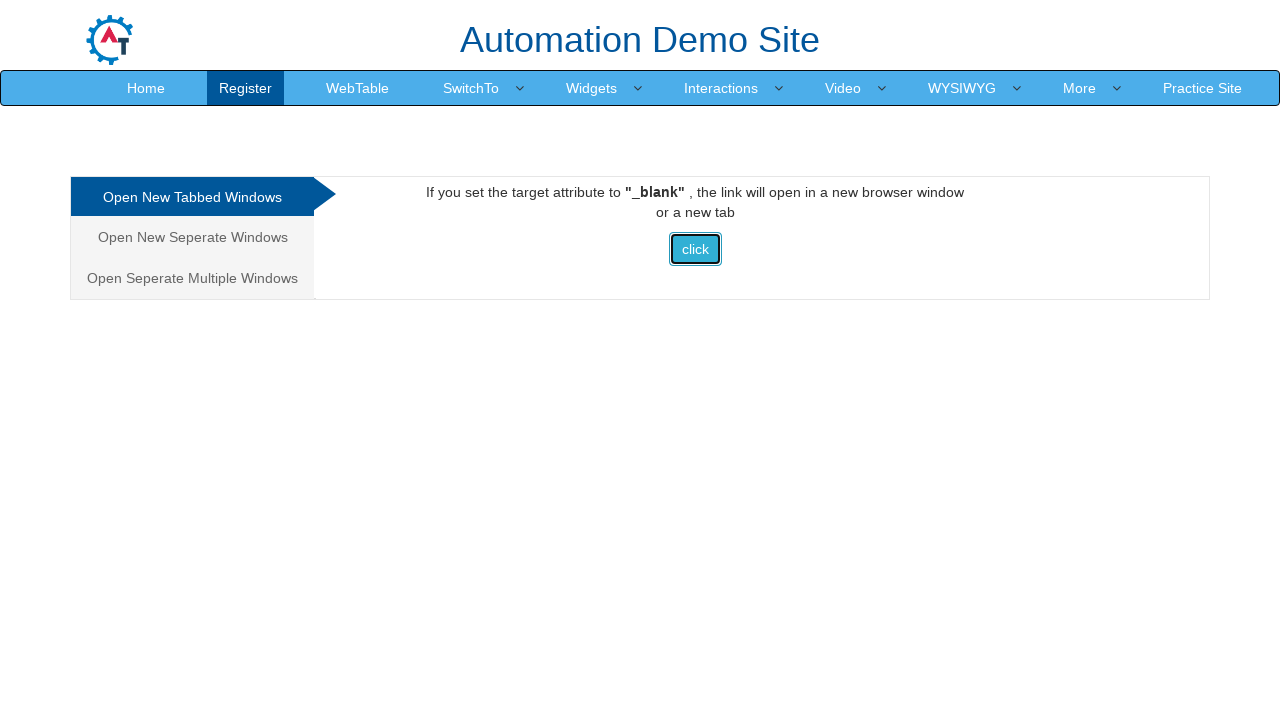

Switched to window with title: Frames & windows
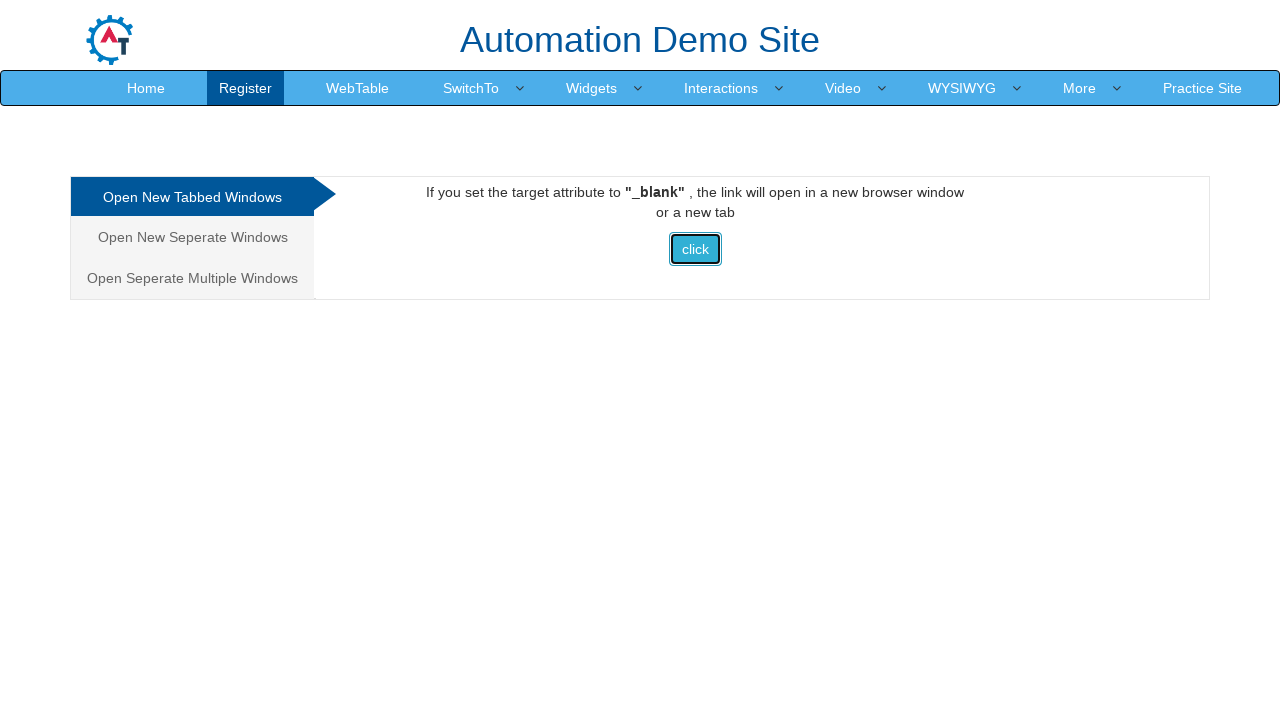

Switched to window with title: Selenium
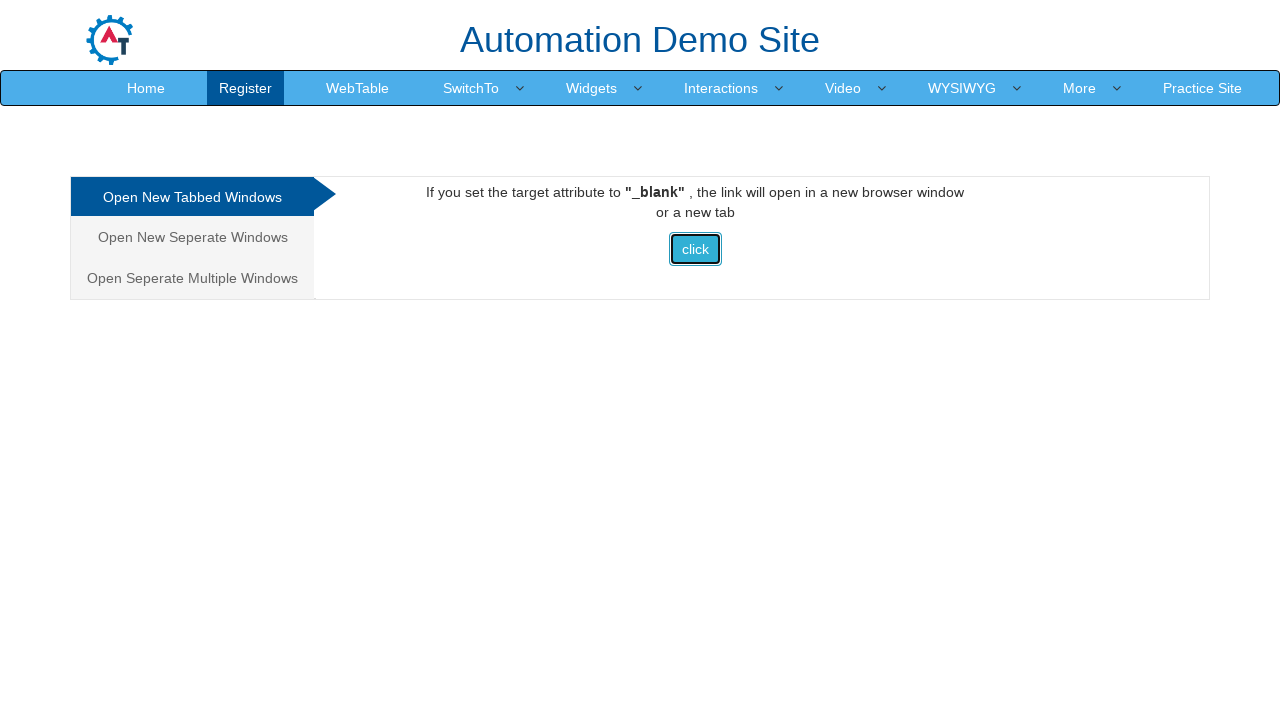

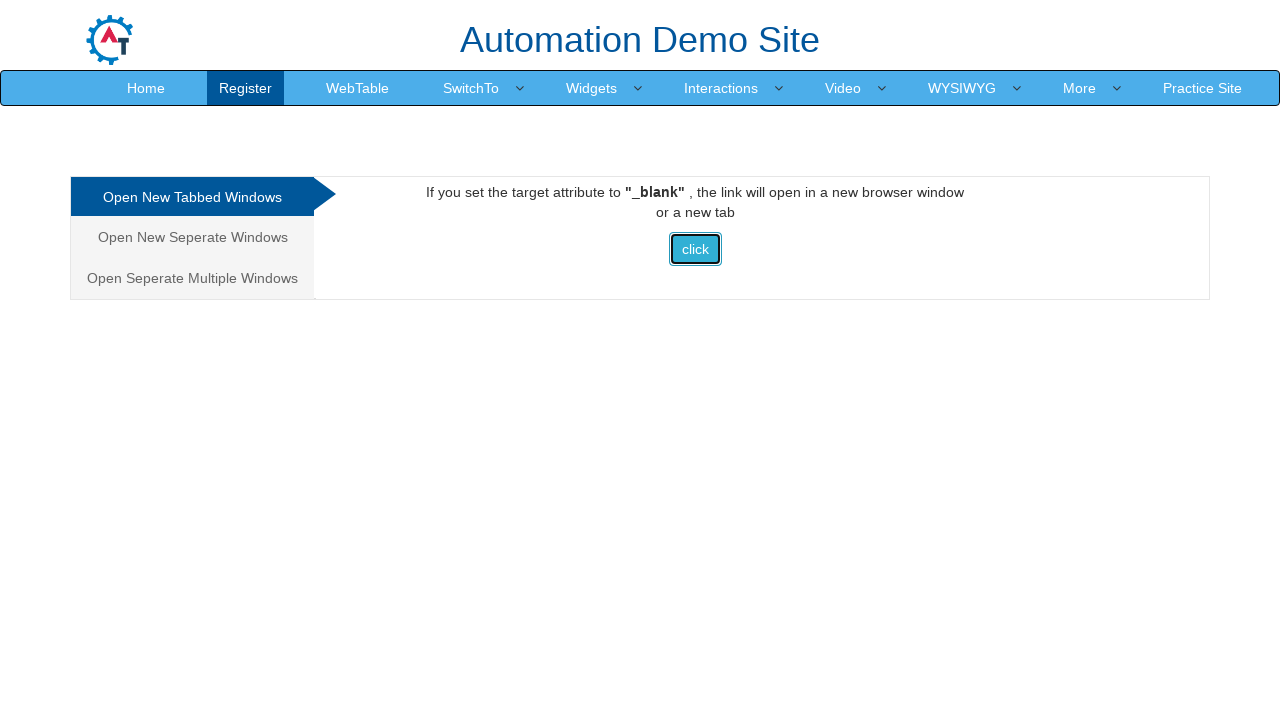